Tests the vegetable/fruit e-commerce practice site by searching for "berry" products and adding Strawberry to the cart if found.

Starting URL: https://rahulshettyacademy.com/seleniumPractise/#/

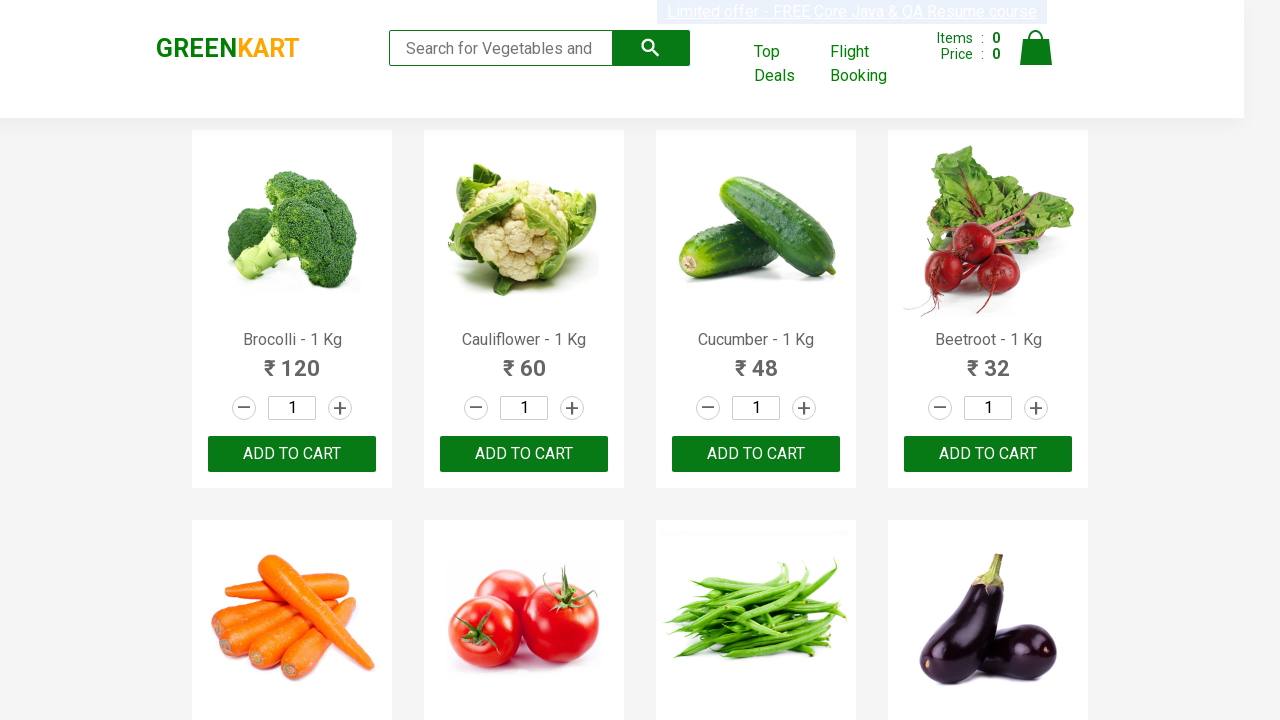

Filled search field with 'berry' on input[placeholder='Search for Vegetables and Fruits']
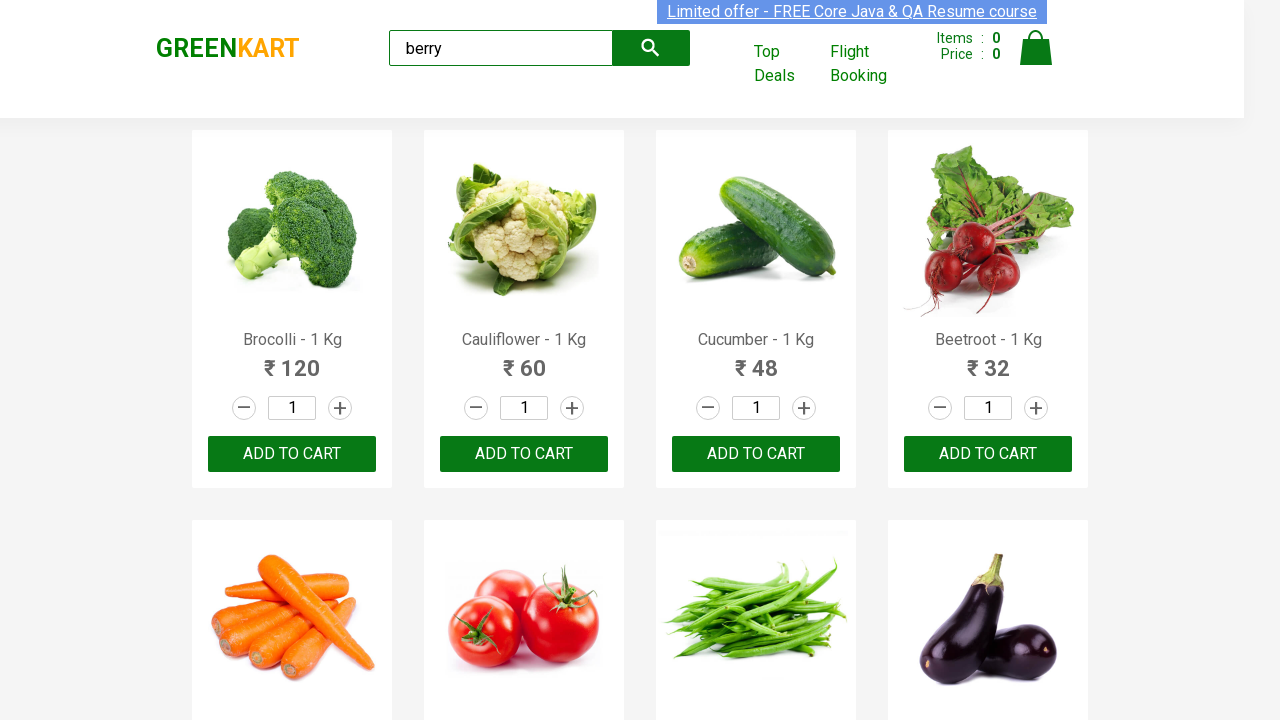

Waited for search results to filter
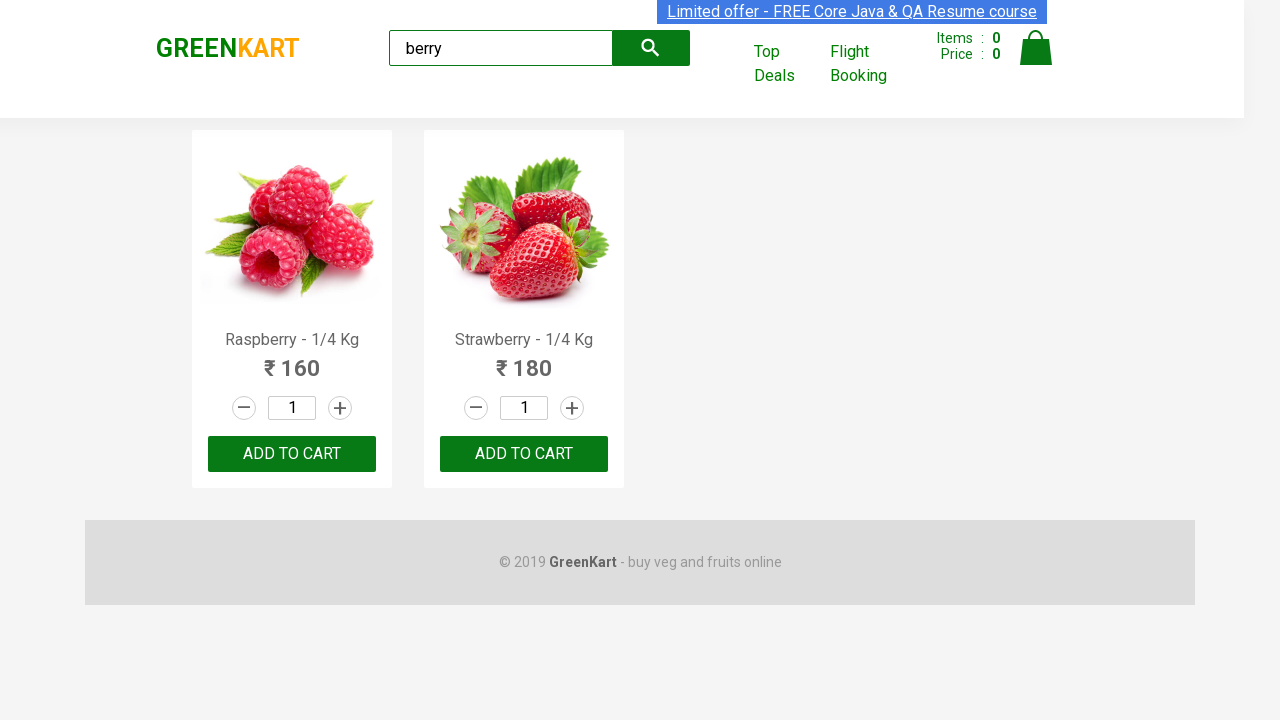

Retrieved all product cards from search results
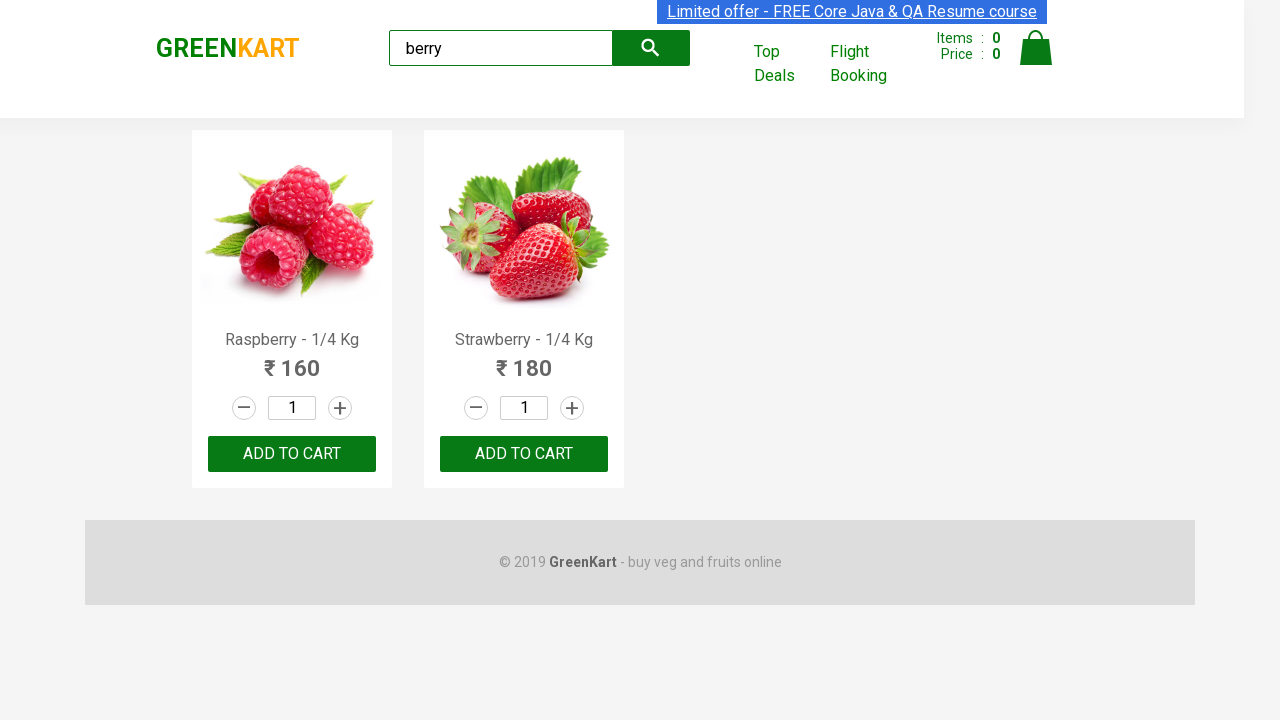

Checked product text: Raspberry - 1/4 Kg160–+ADD TO CART
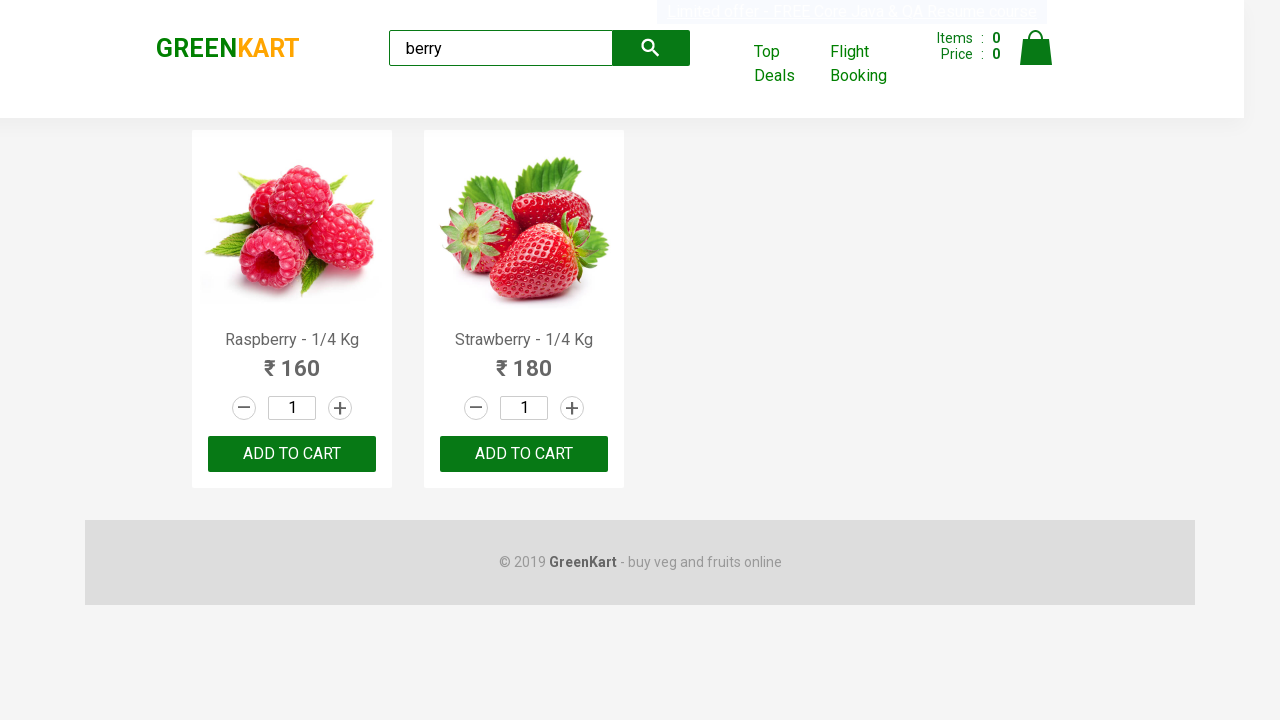

Checked product text: Strawberry - 1/4 Kg180–+ADD TO CART
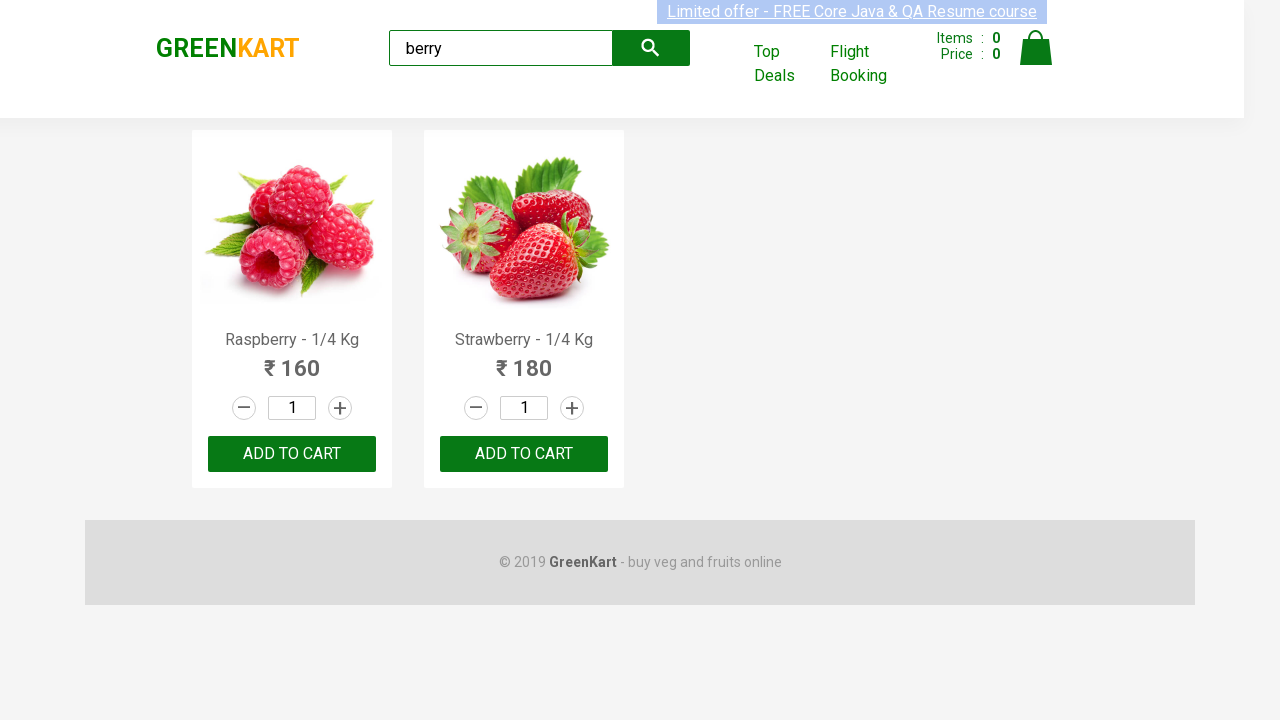

Found Strawberry product and clicked ADD TO CART button at (524, 454) on xpath=//div[@class='products']/div >> nth=1 >> button
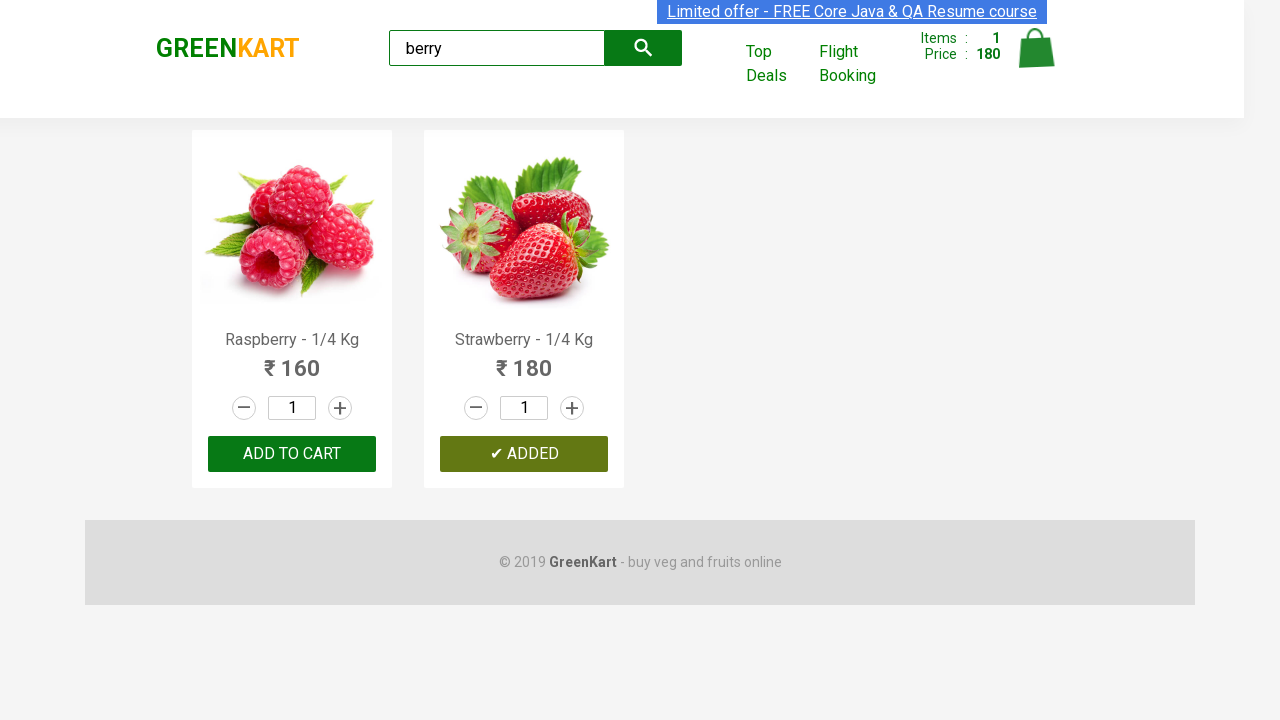

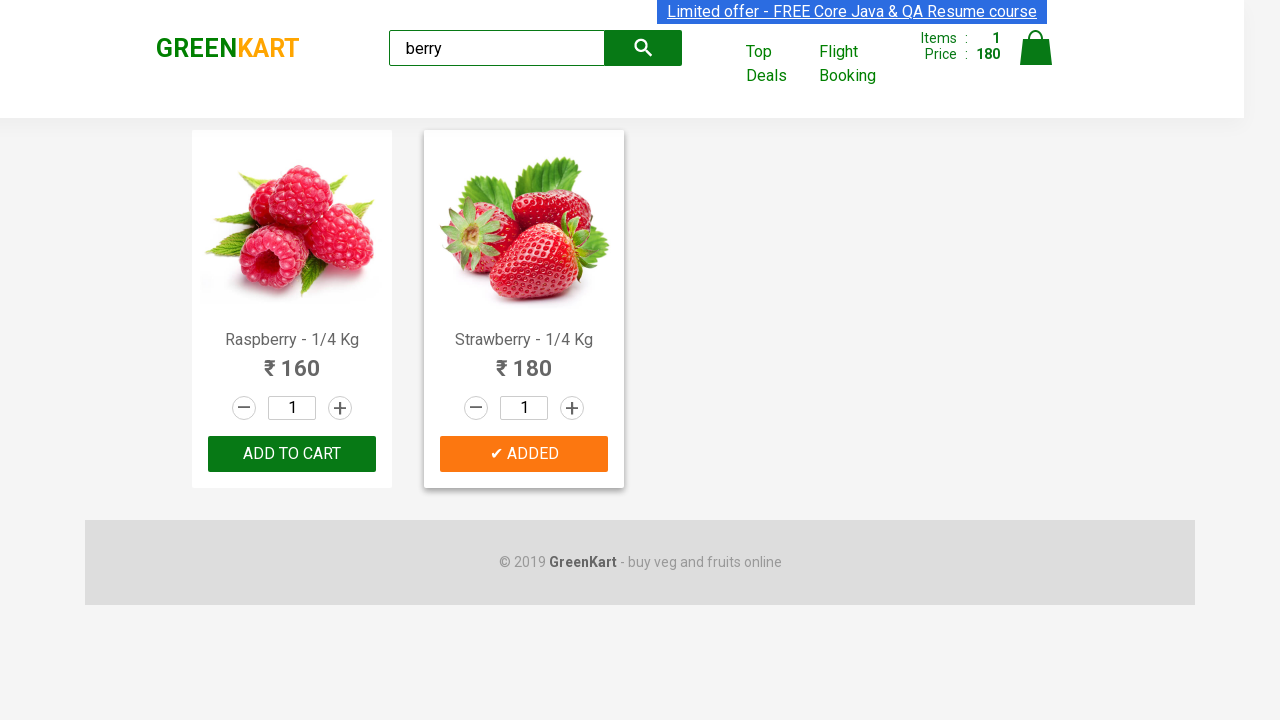